Navigates to the Easy Japanese news website and verifies that news items are displayed on the page with their titles, images, and source information.

Starting URL: https://easyjapanese.net/news/easy/all?hl=zh-TW

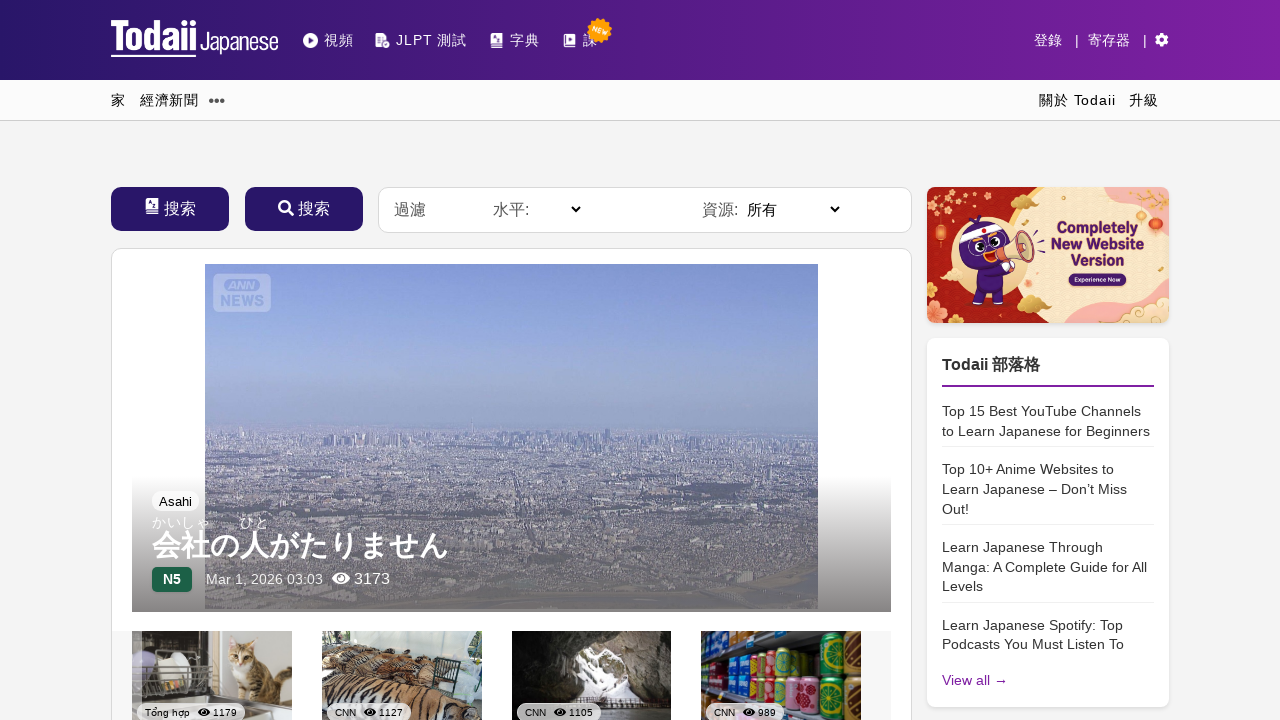

Waited for page to load completely (networkidle state)
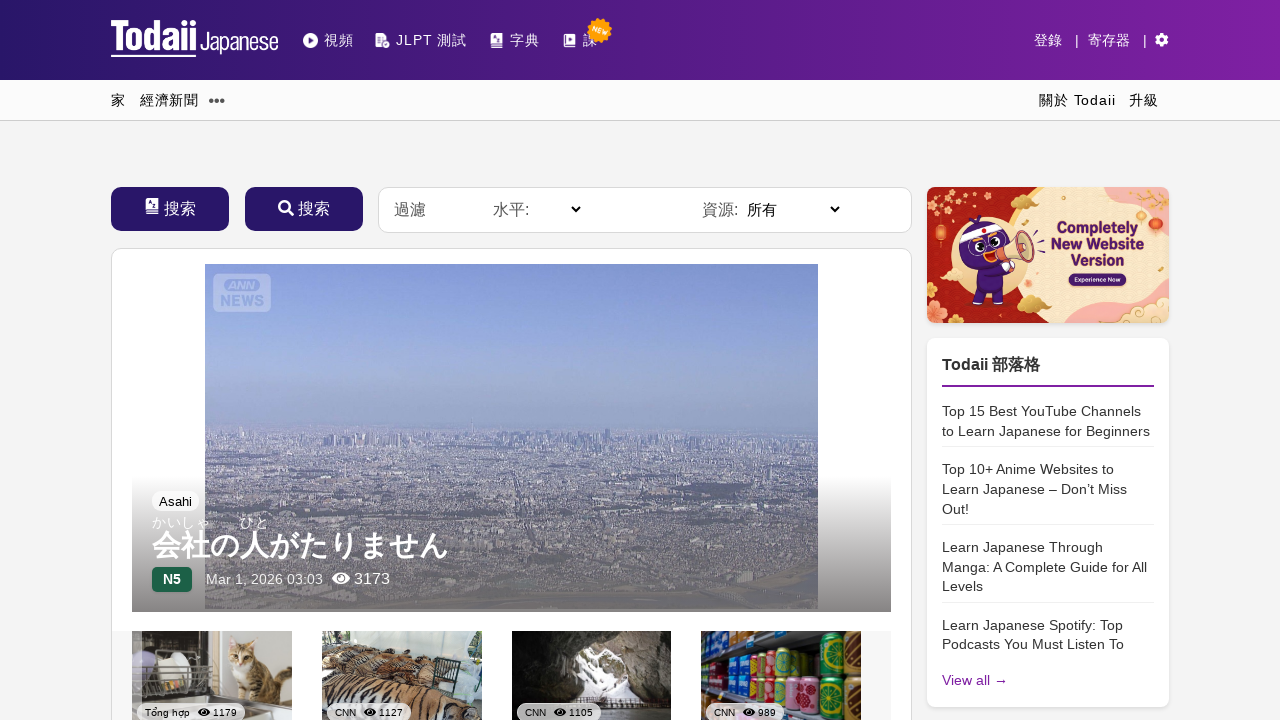

News items (a.item-recent) are now visible on the page
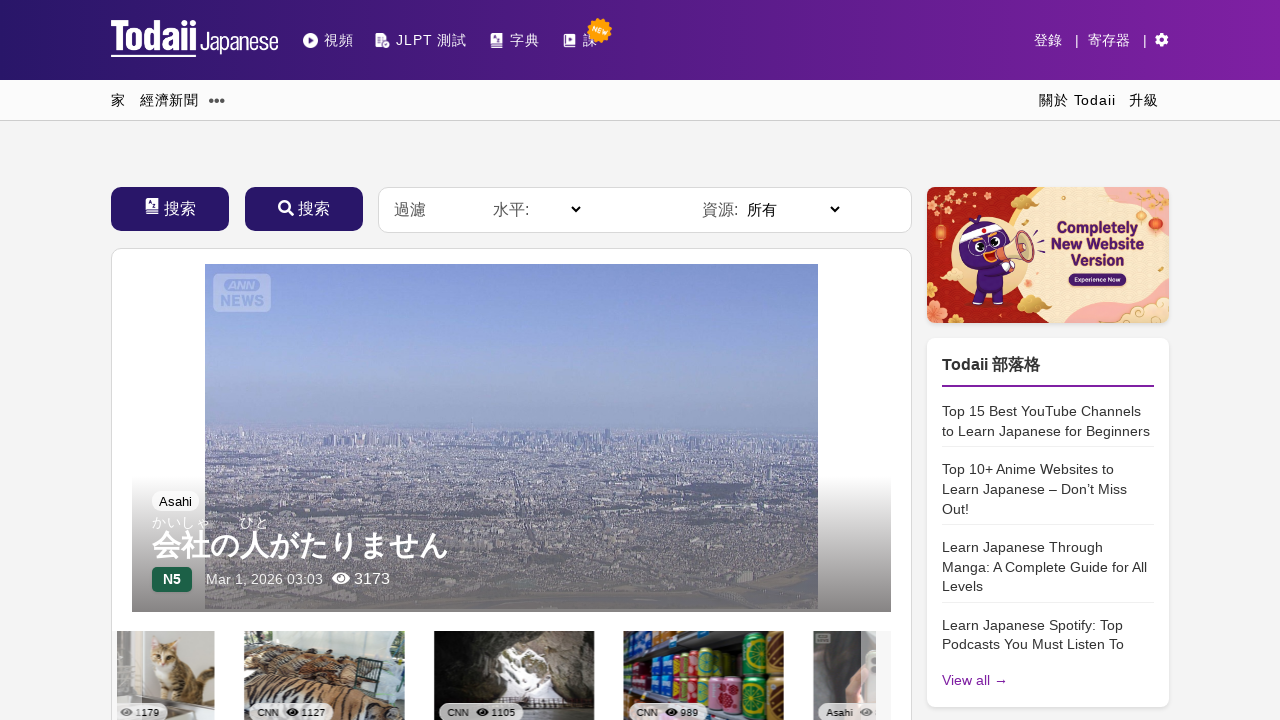

Verified news items contain news images (img.img-news)
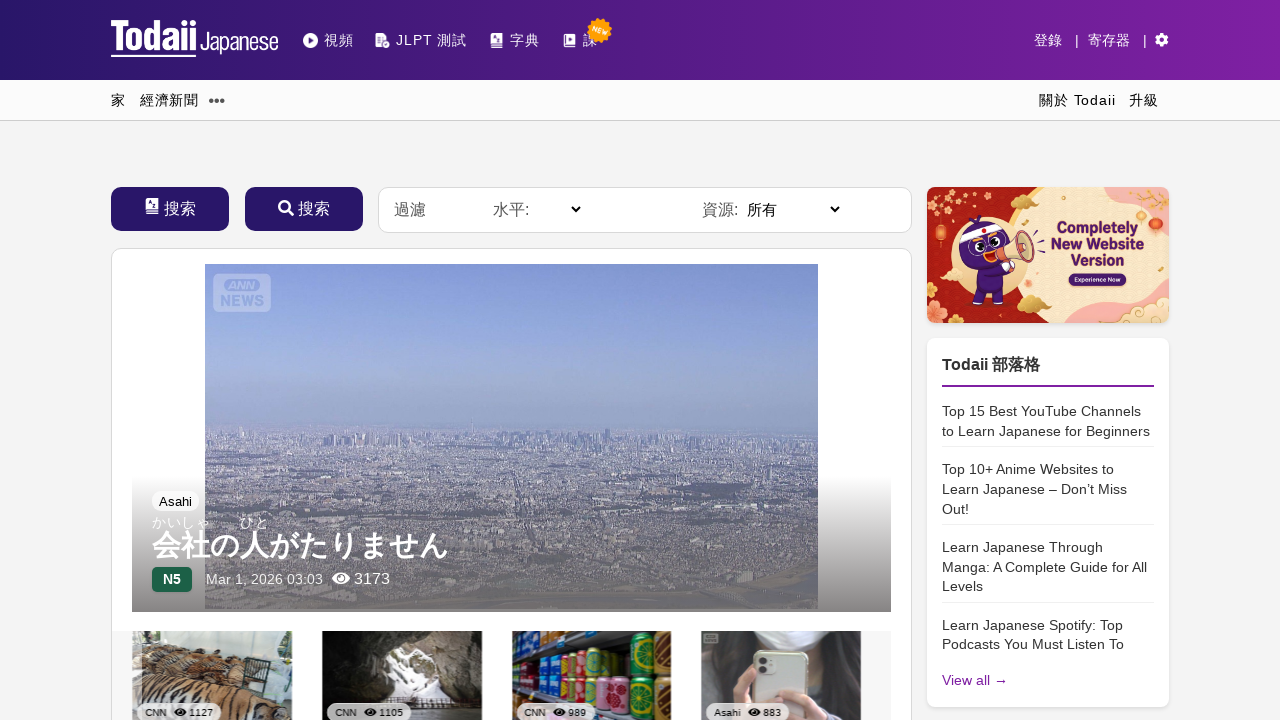

Verified news items contain titles (div.recent-title)
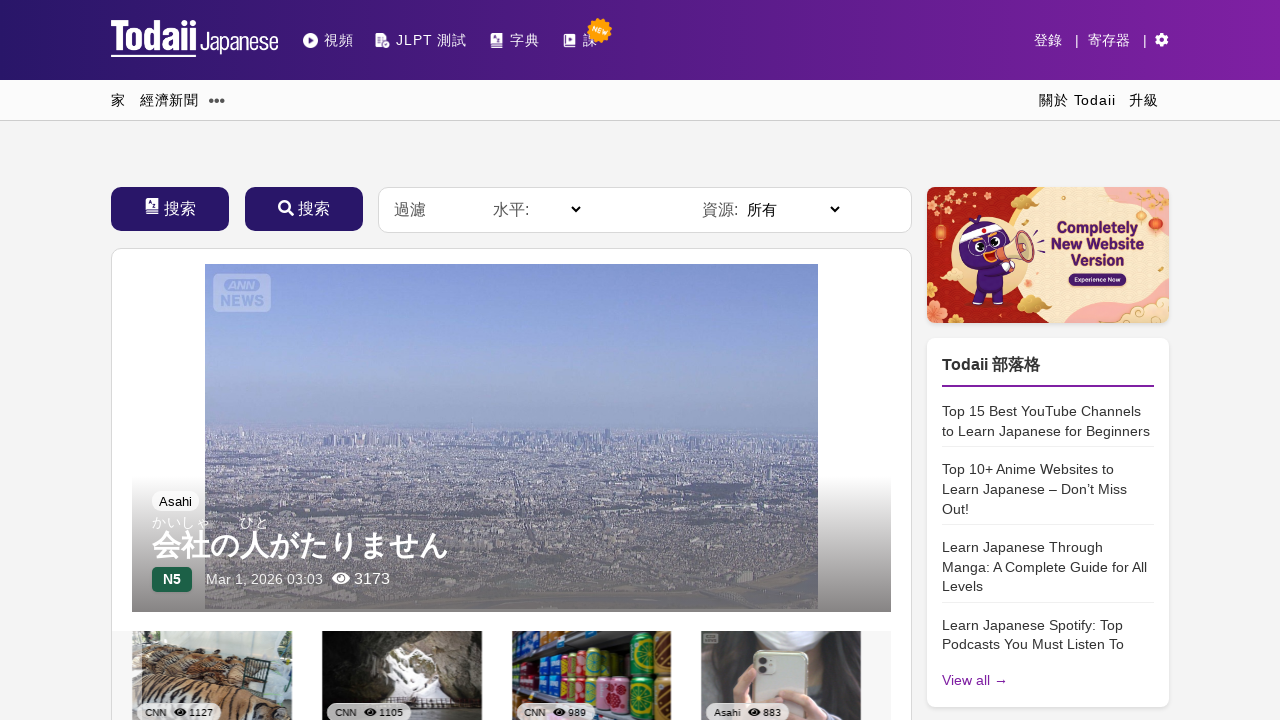

Verified news items contain source information (div.time-up)
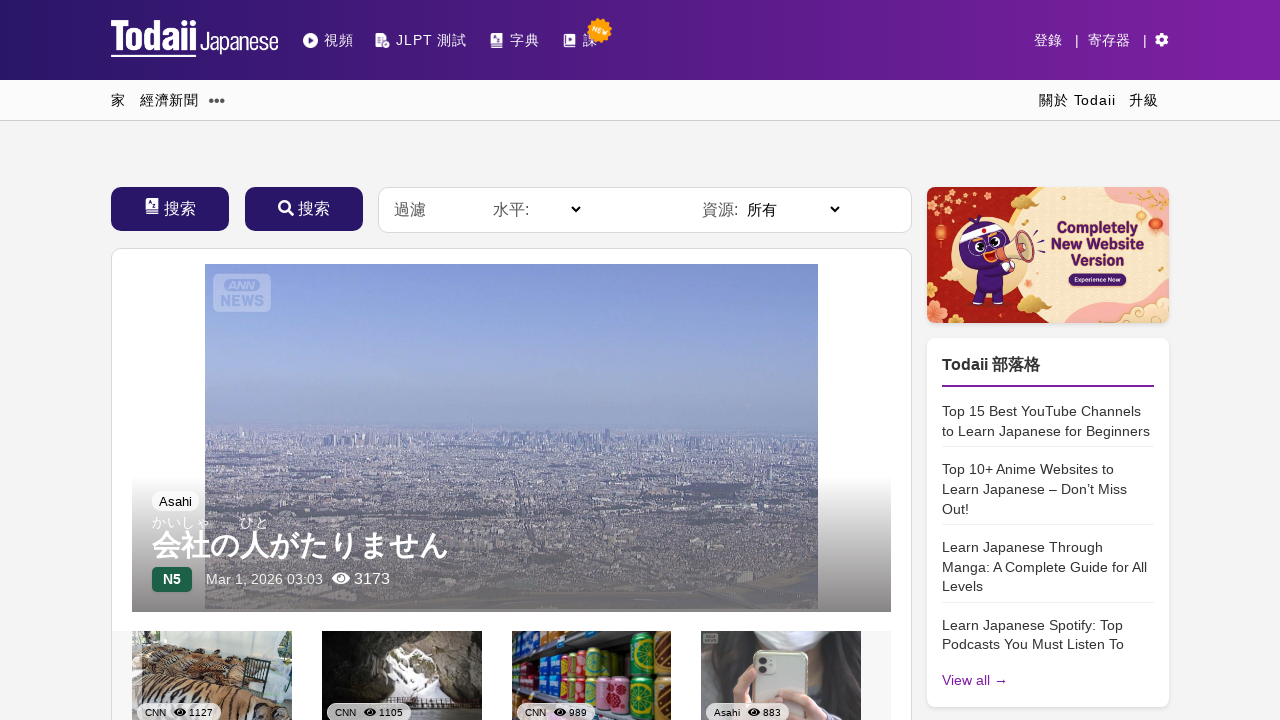

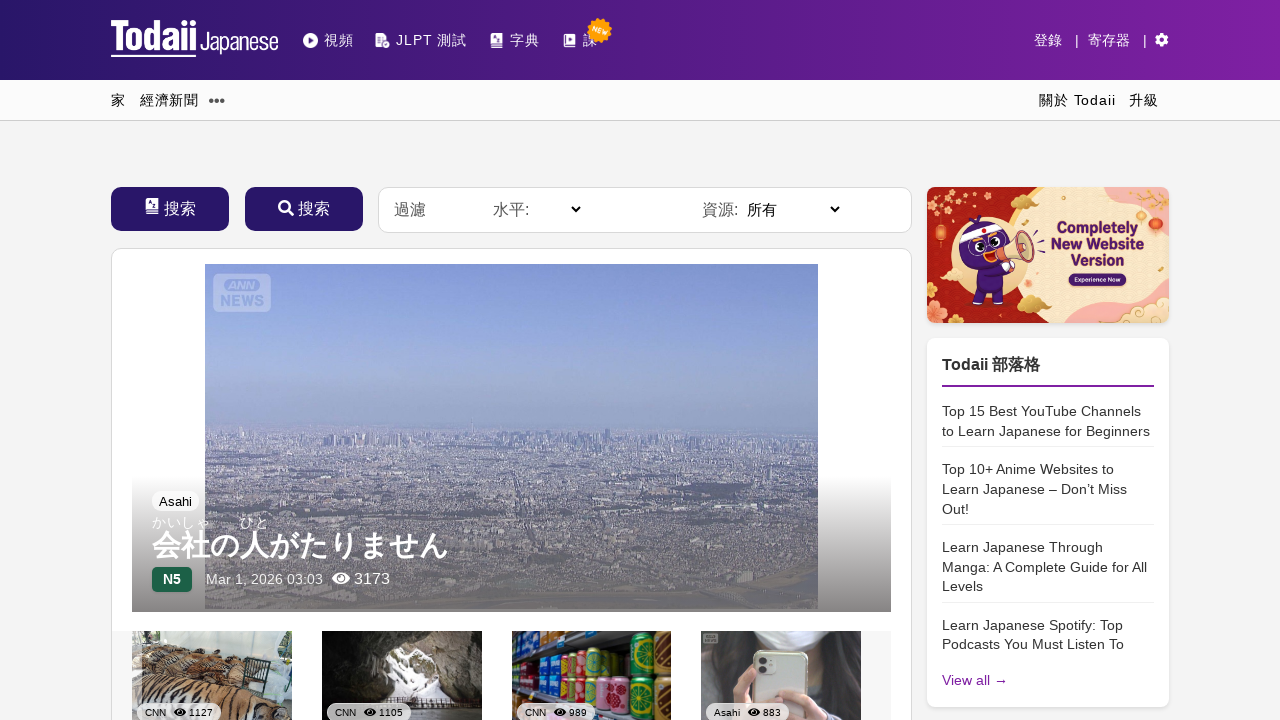